Tests that todo data persists after page reload

Starting URL: https://demo.playwright.dev/todomvc

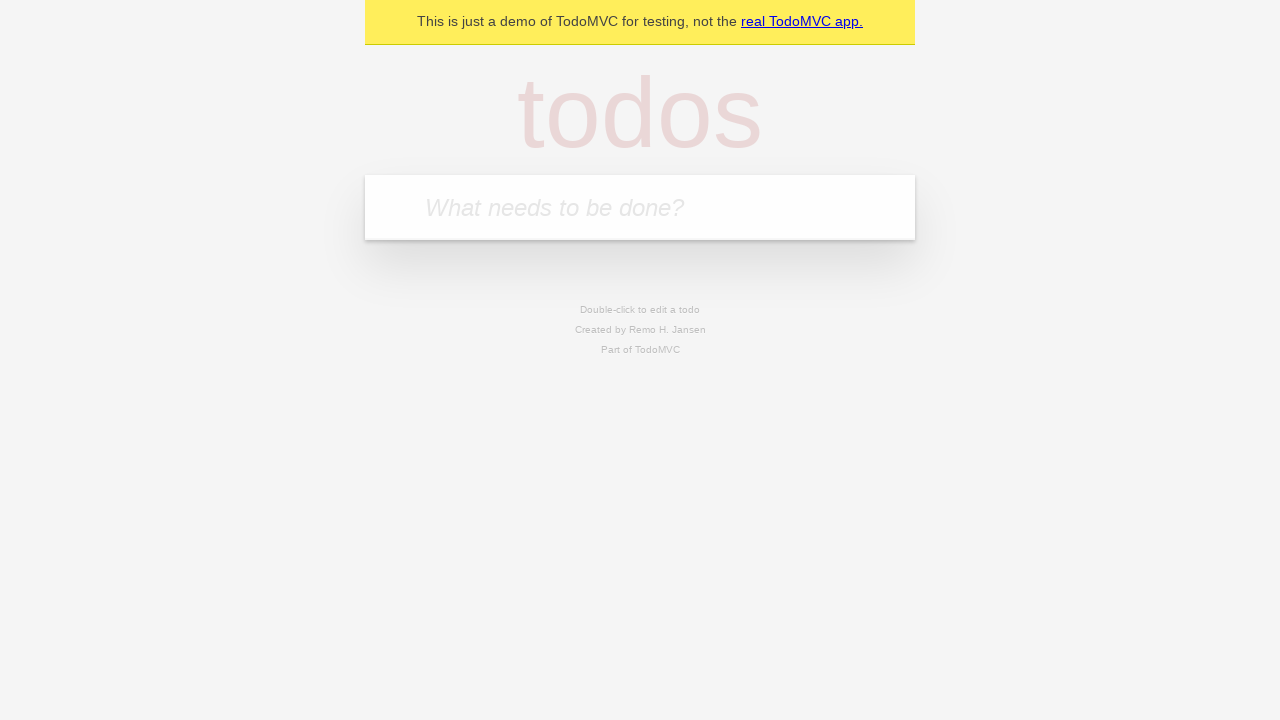

Located the new todo input field
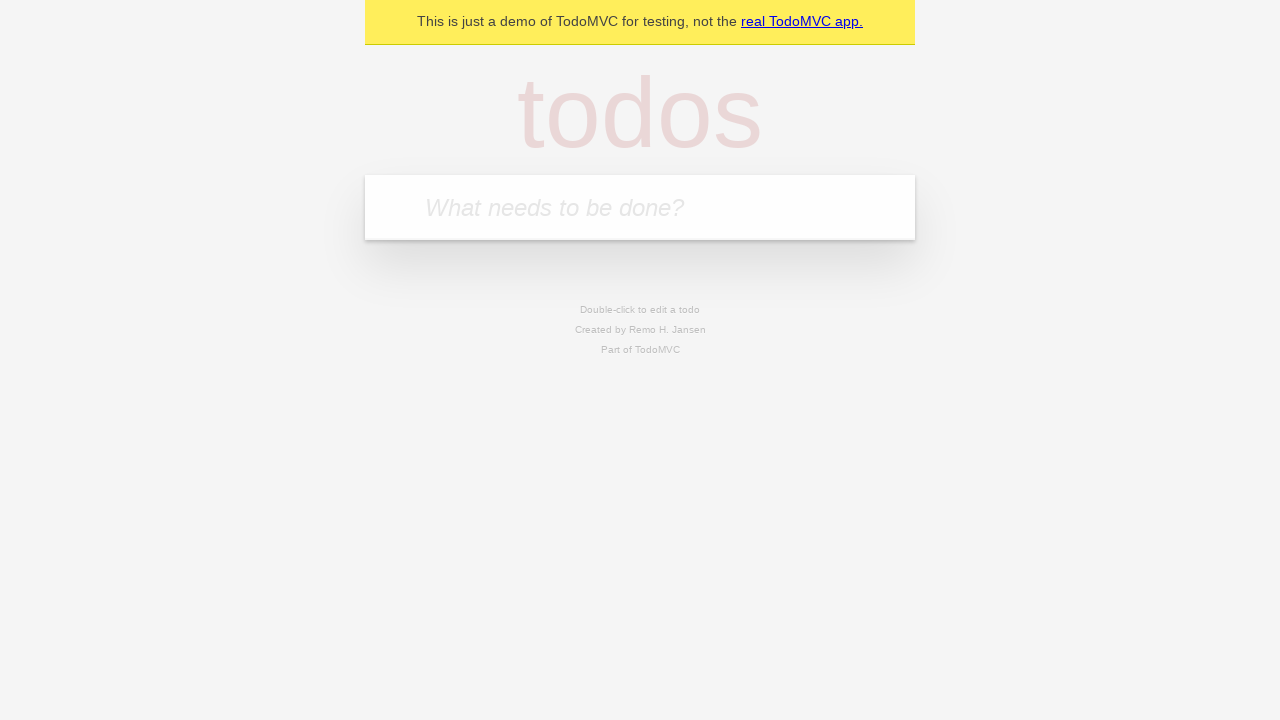

Filled todo input with 'buy some cheese' on internal:attr=[placeholder="What needs to be done?"i]
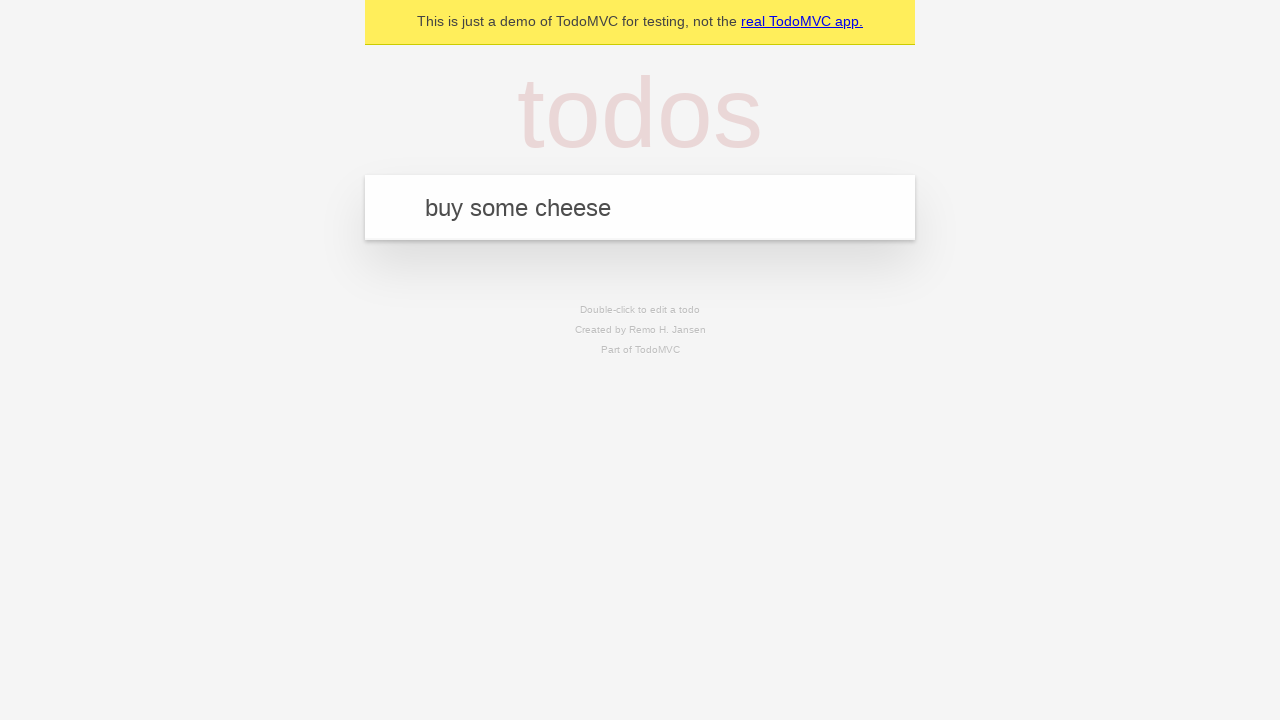

Pressed Enter to create first todo on internal:attr=[placeholder="What needs to be done?"i]
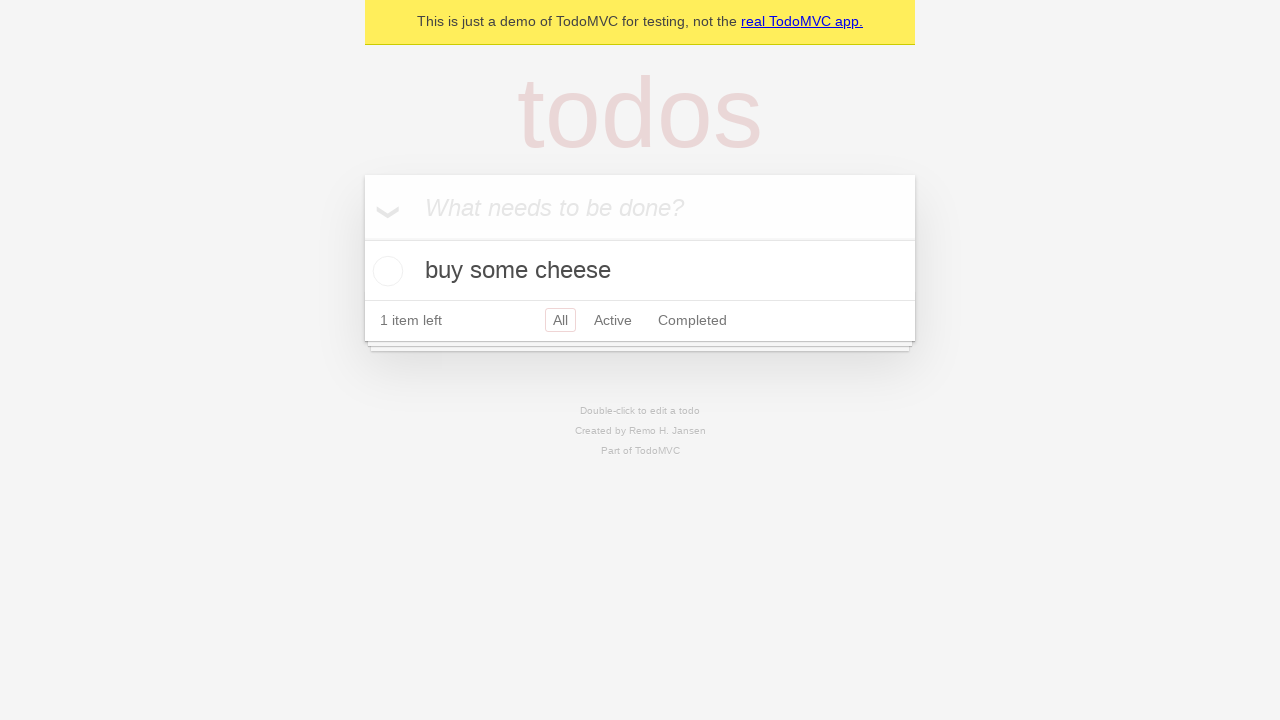

Filled todo input with 'feed the cat' on internal:attr=[placeholder="What needs to be done?"i]
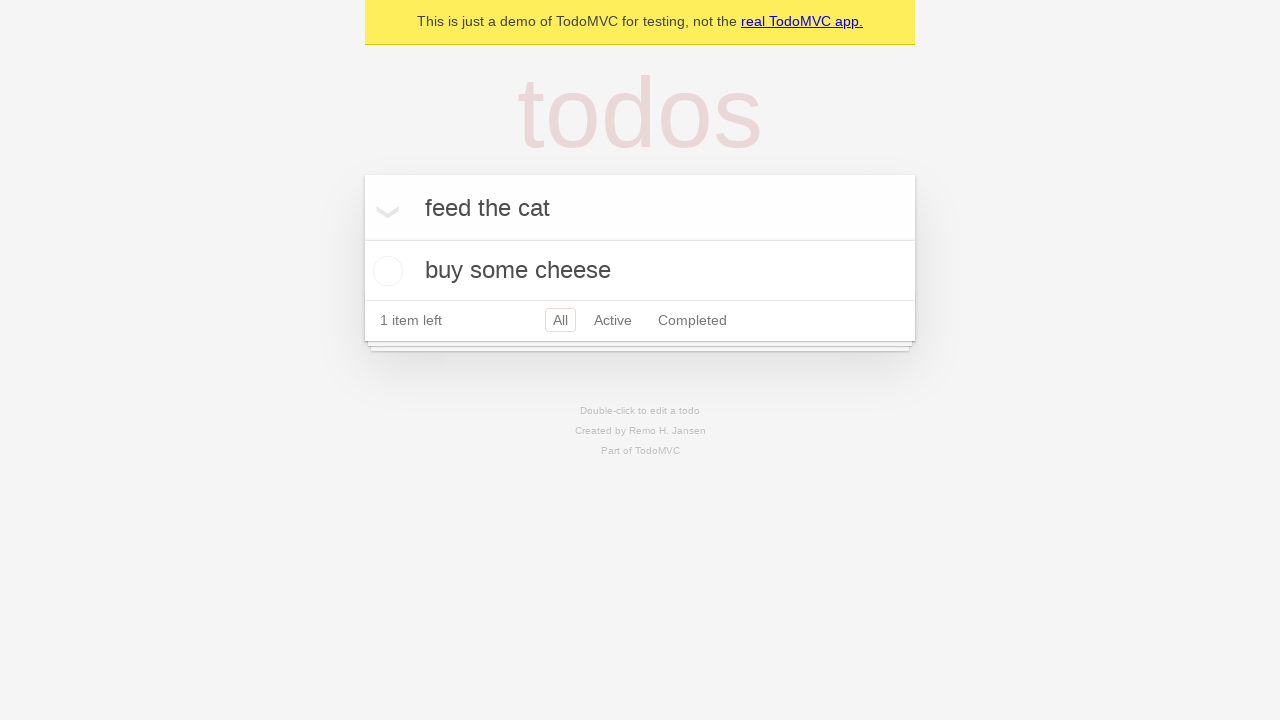

Pressed Enter to create second todo on internal:attr=[placeholder="What needs to be done?"i]
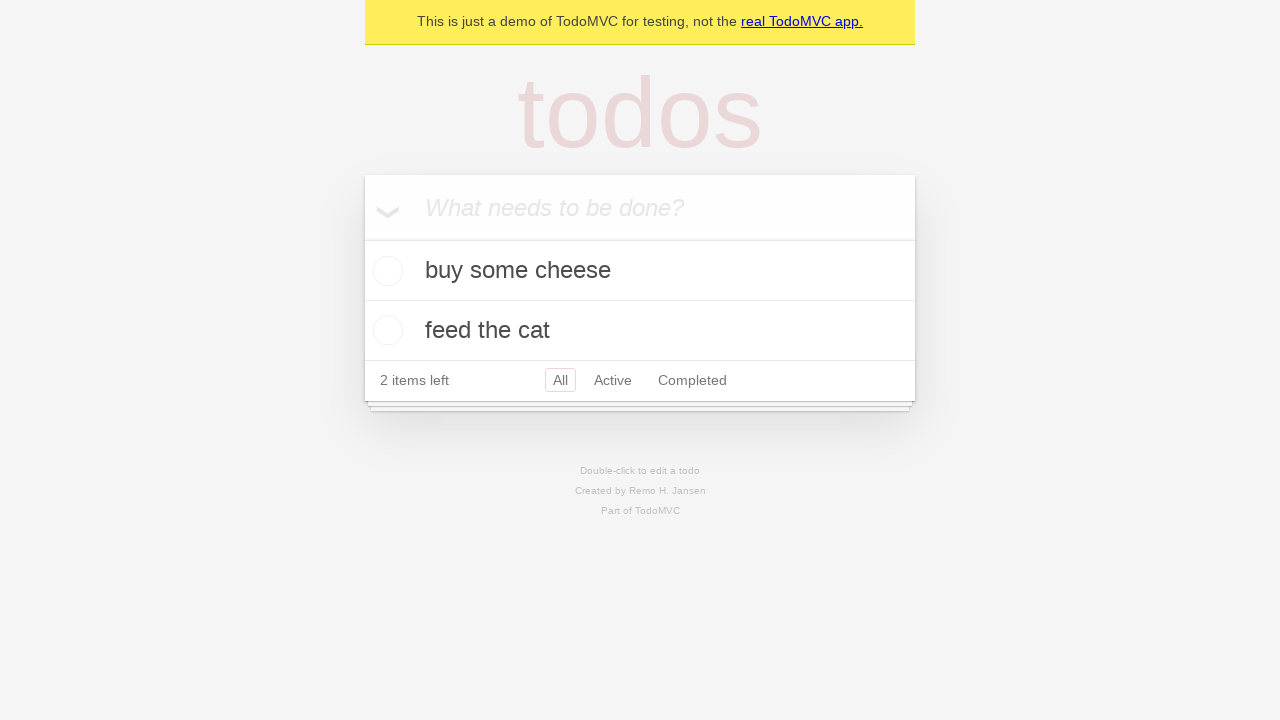

Located all todo items
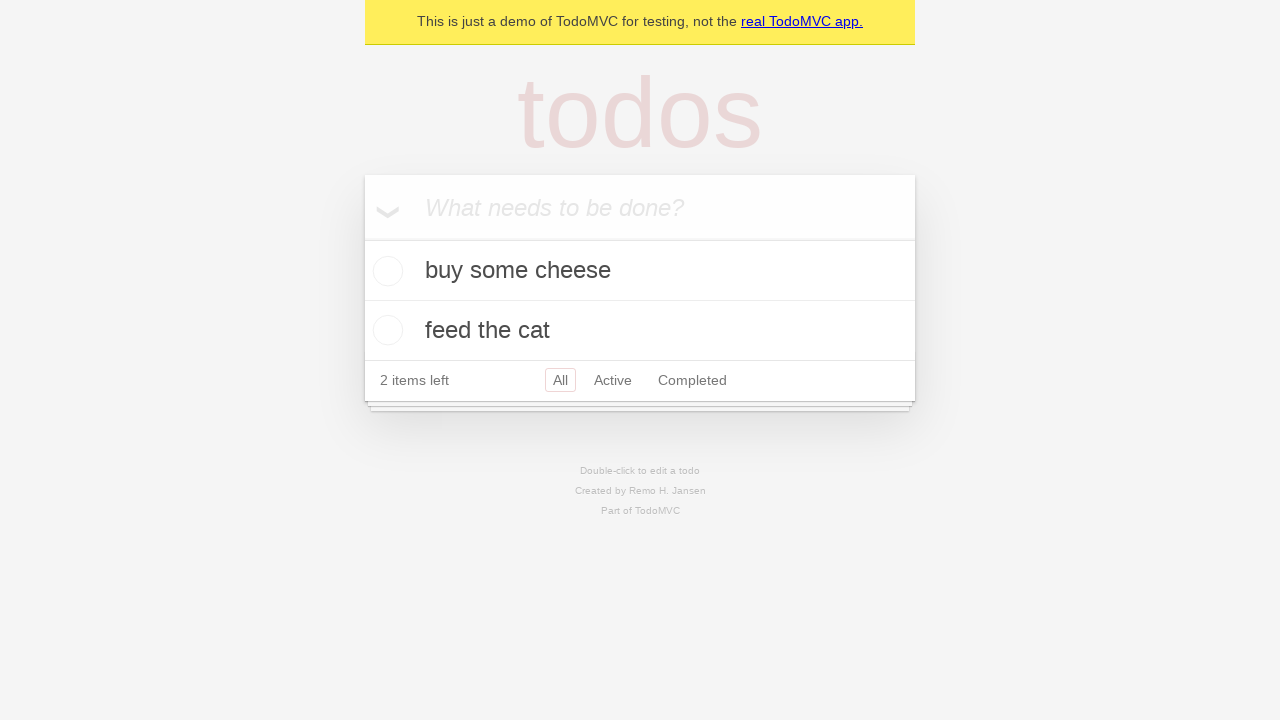

Located checkbox for first todo
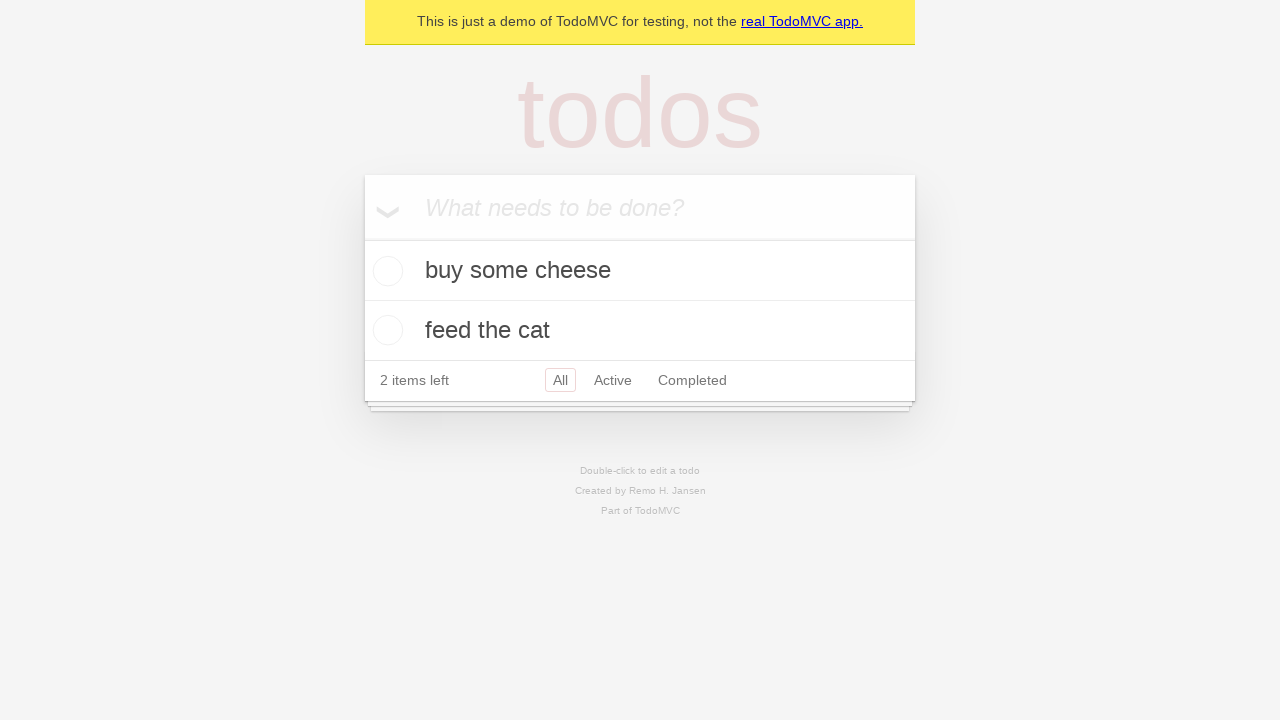

Checked the first todo item at (385, 271) on internal:testid=[data-testid="todo-item"s] >> nth=0 >> internal:role=checkbox
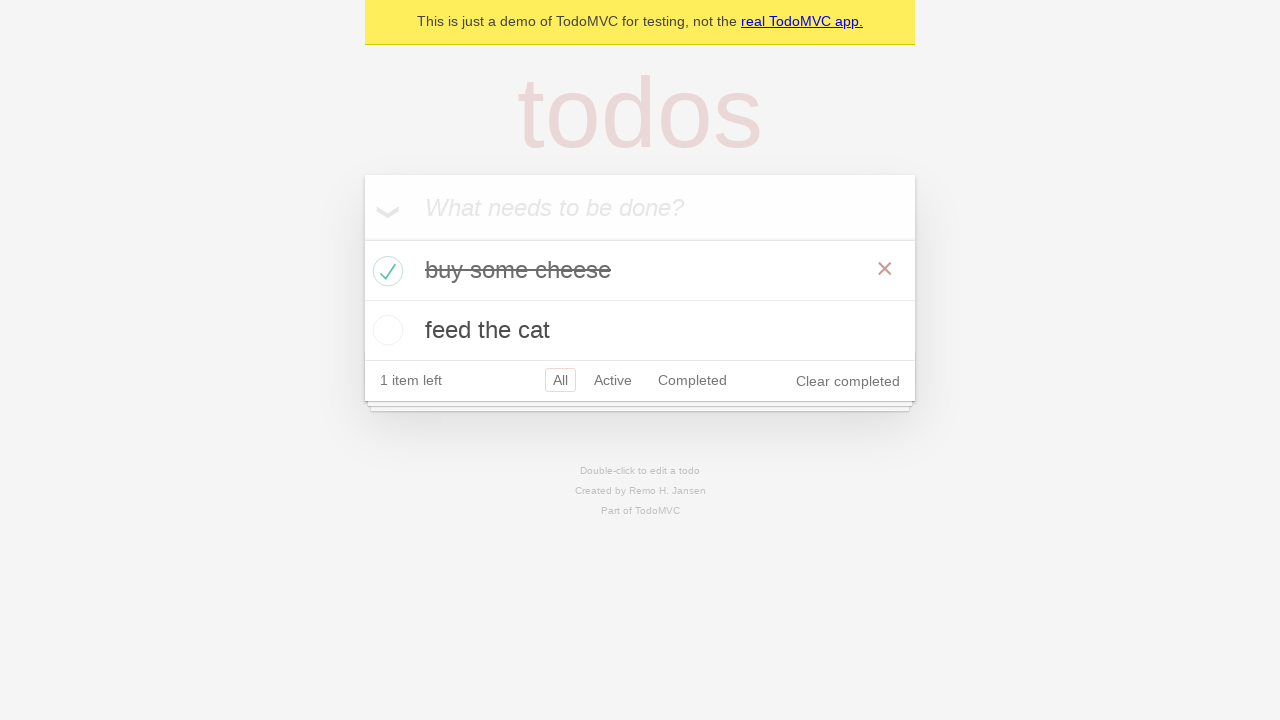

Reloaded the page to test data persistence
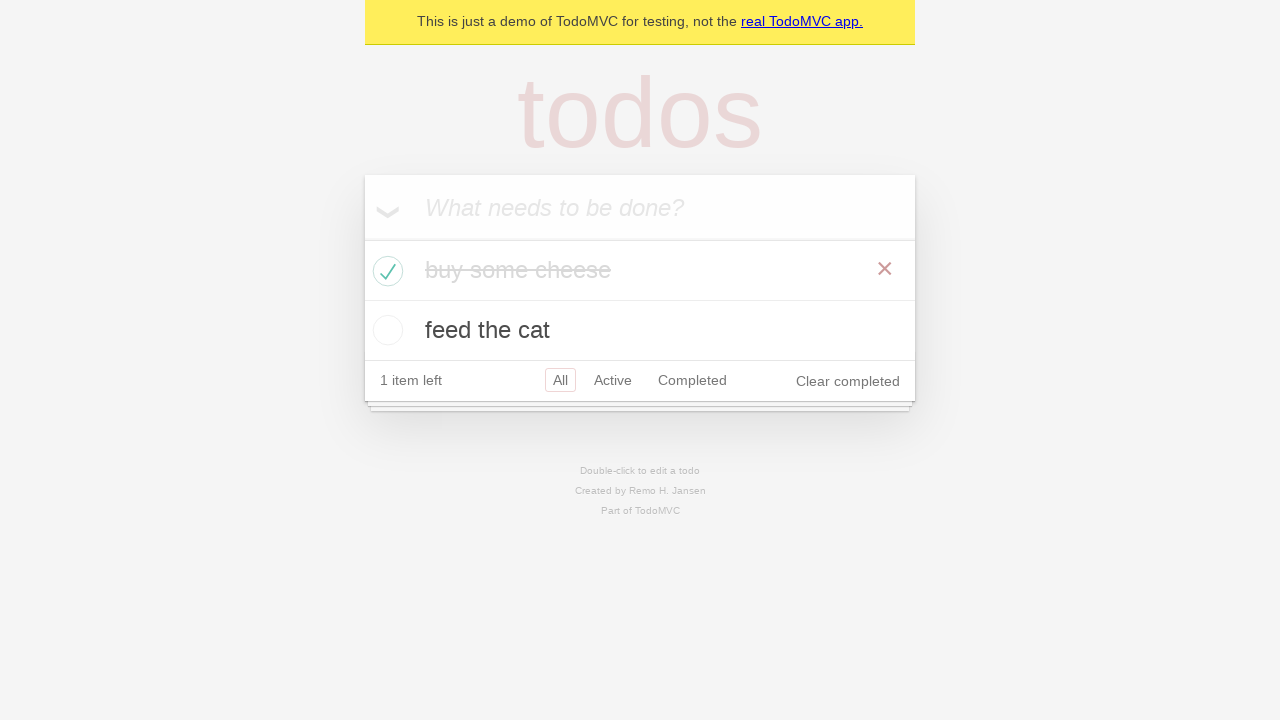

Todo items loaded after page reload - data persisted
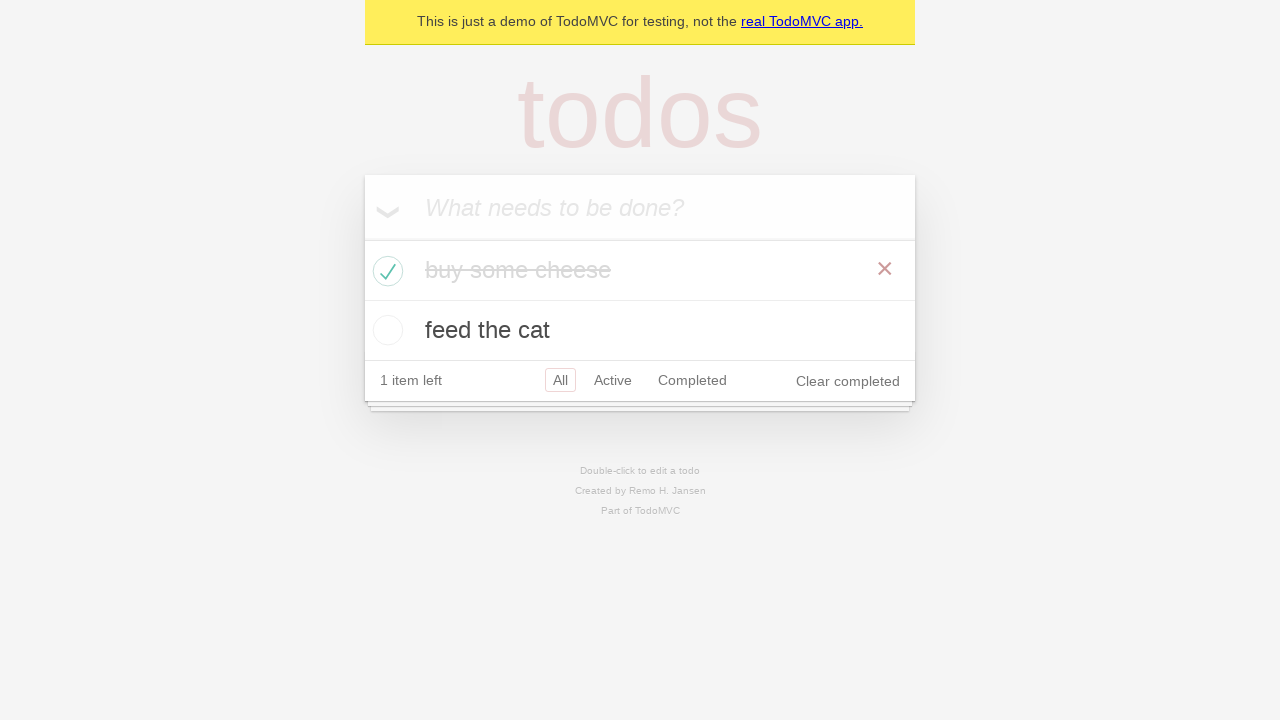

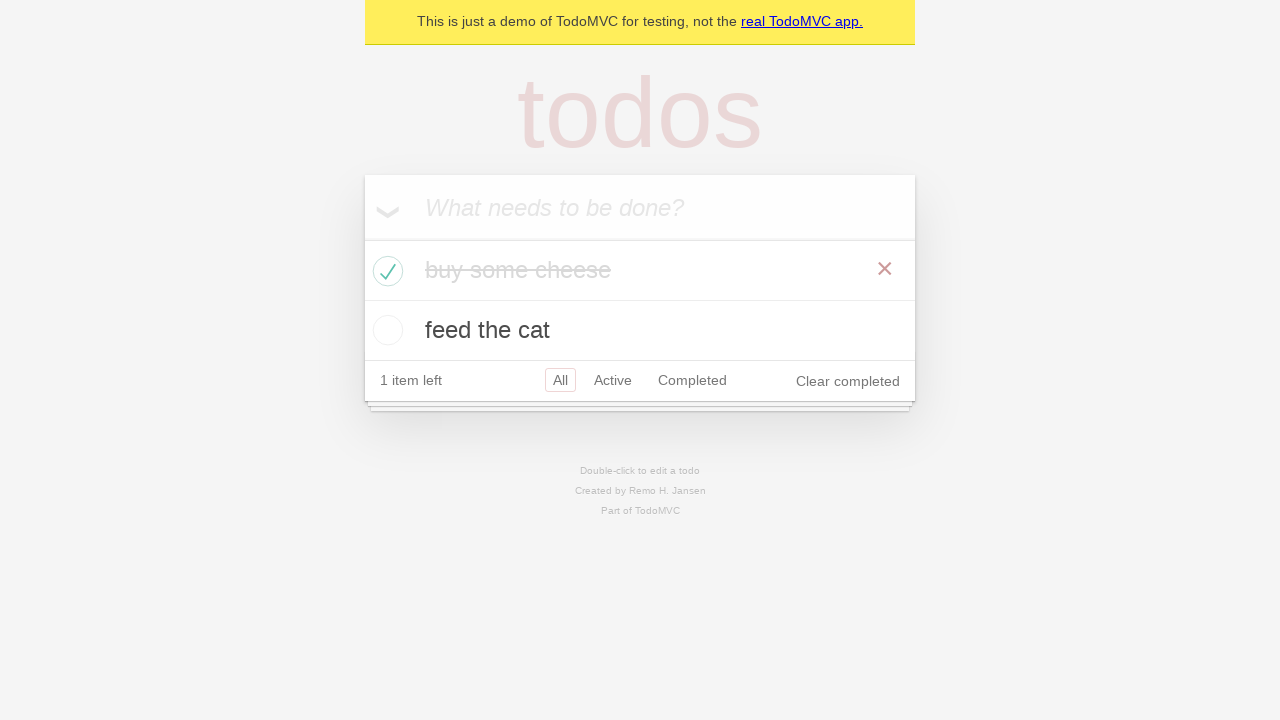